Opens the ImpactGuru crowdfunding website and verifies the page loads by checking the page title

Starting URL: https://www.impactguru.com/

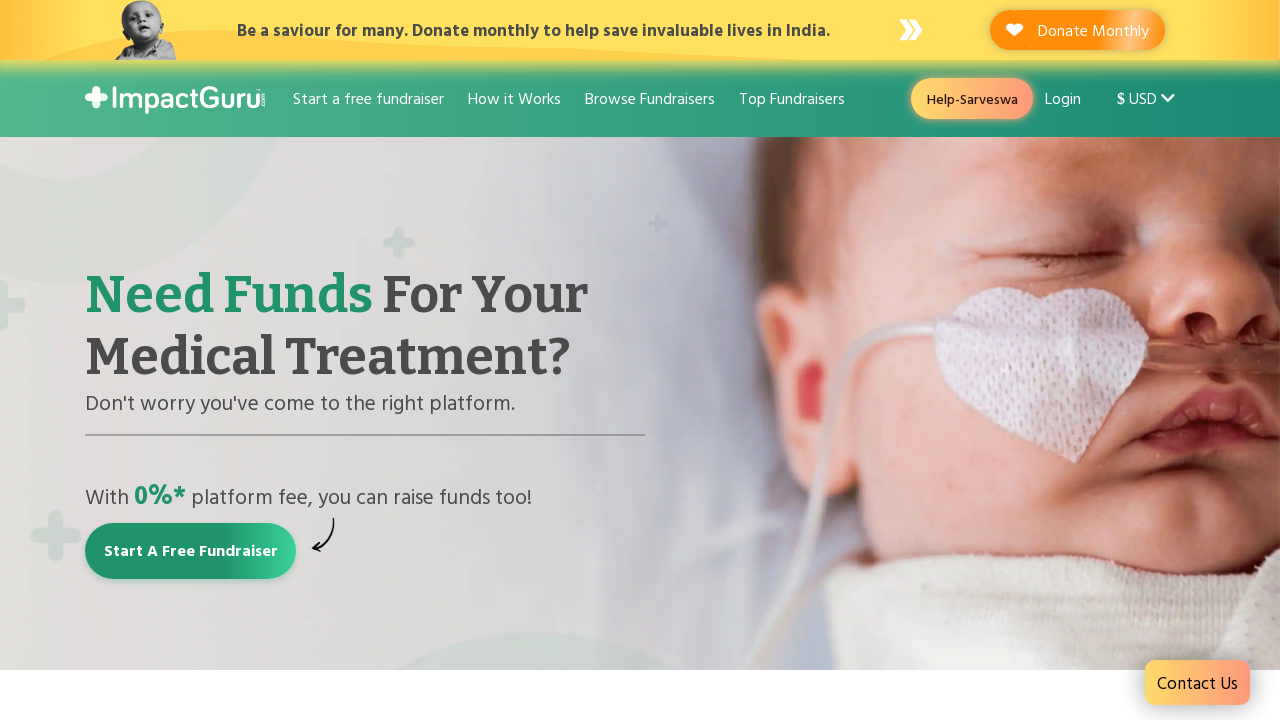

Waited for page to reach domcontentloaded state
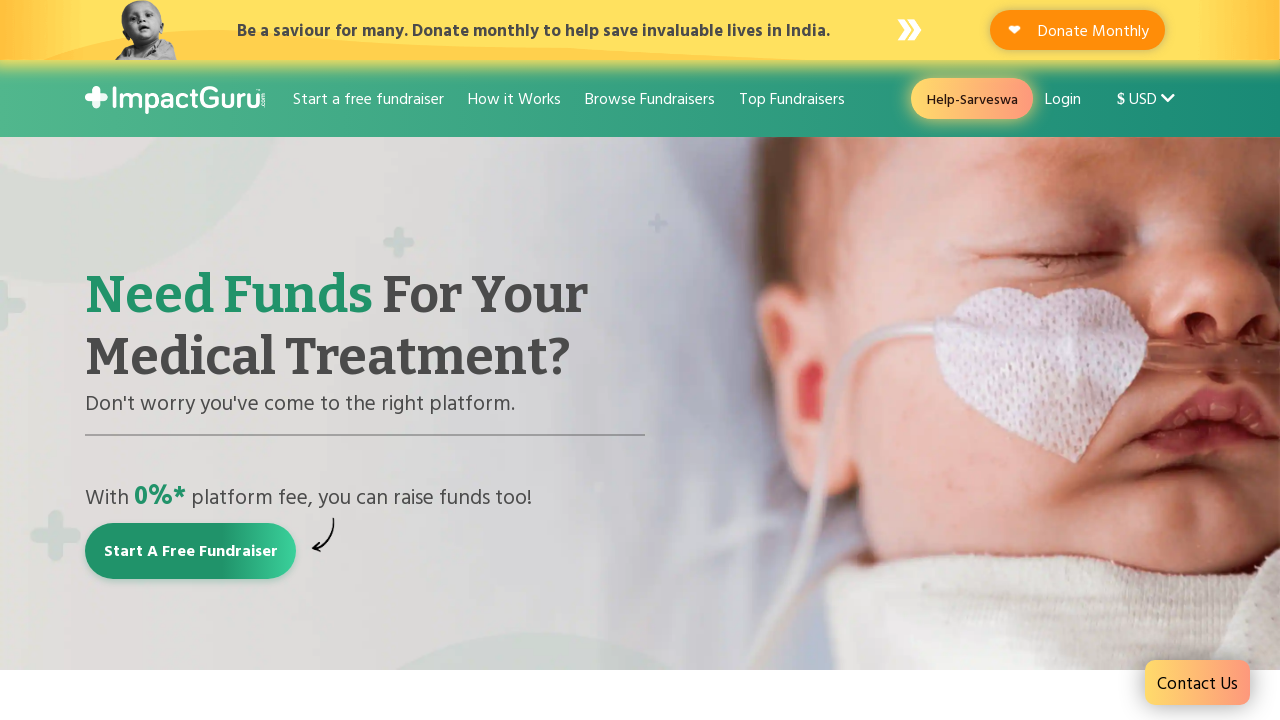

Retrieved page title: Raise money online for medical treatment: Crowdfunding India
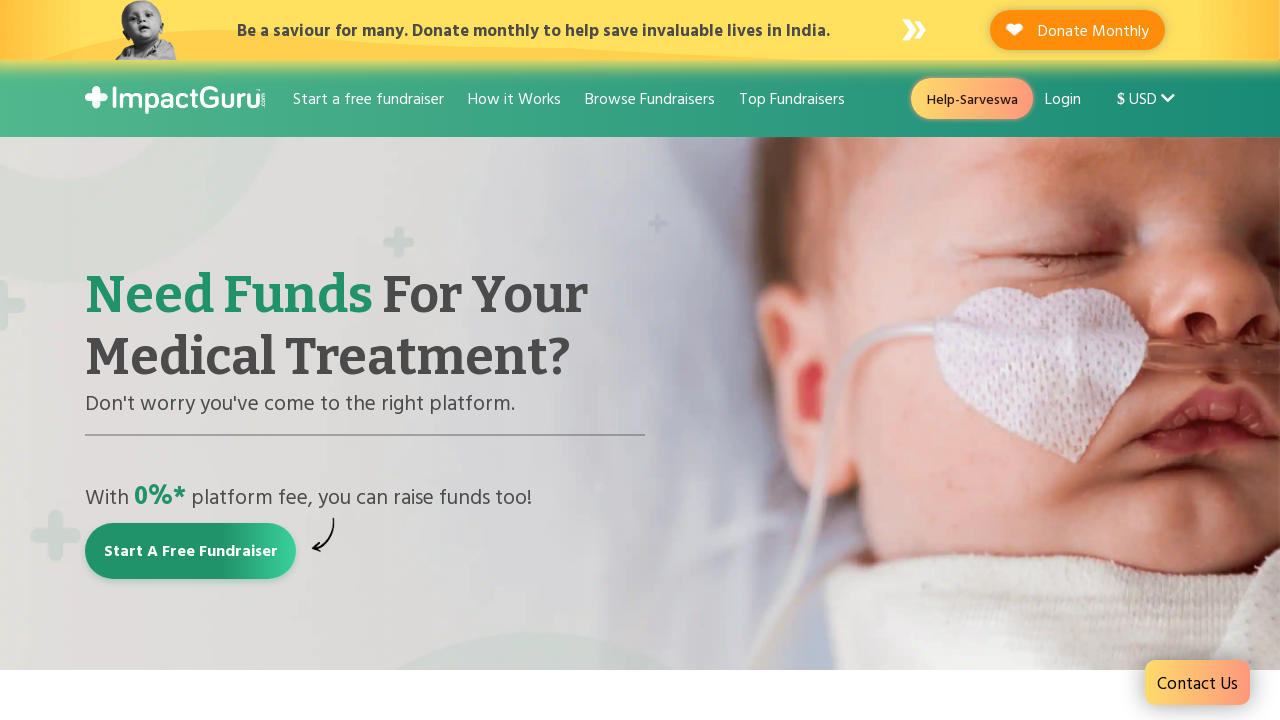

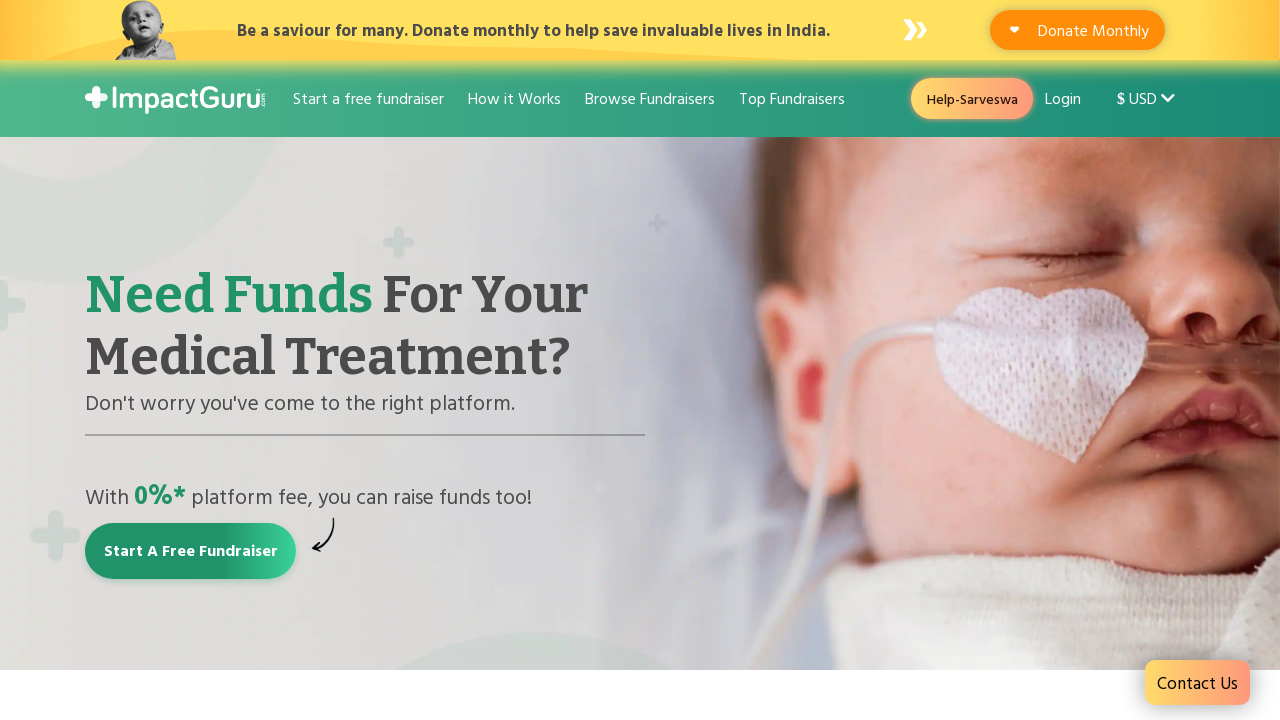